Tests a slow calculator web application by setting a delay, performing an addition operation (7 + 8), and verifying the result equals 15 after the delay completes.

Starting URL: https://bonigarcia.dev/selenium-webdriver-java/slow-calculator.html

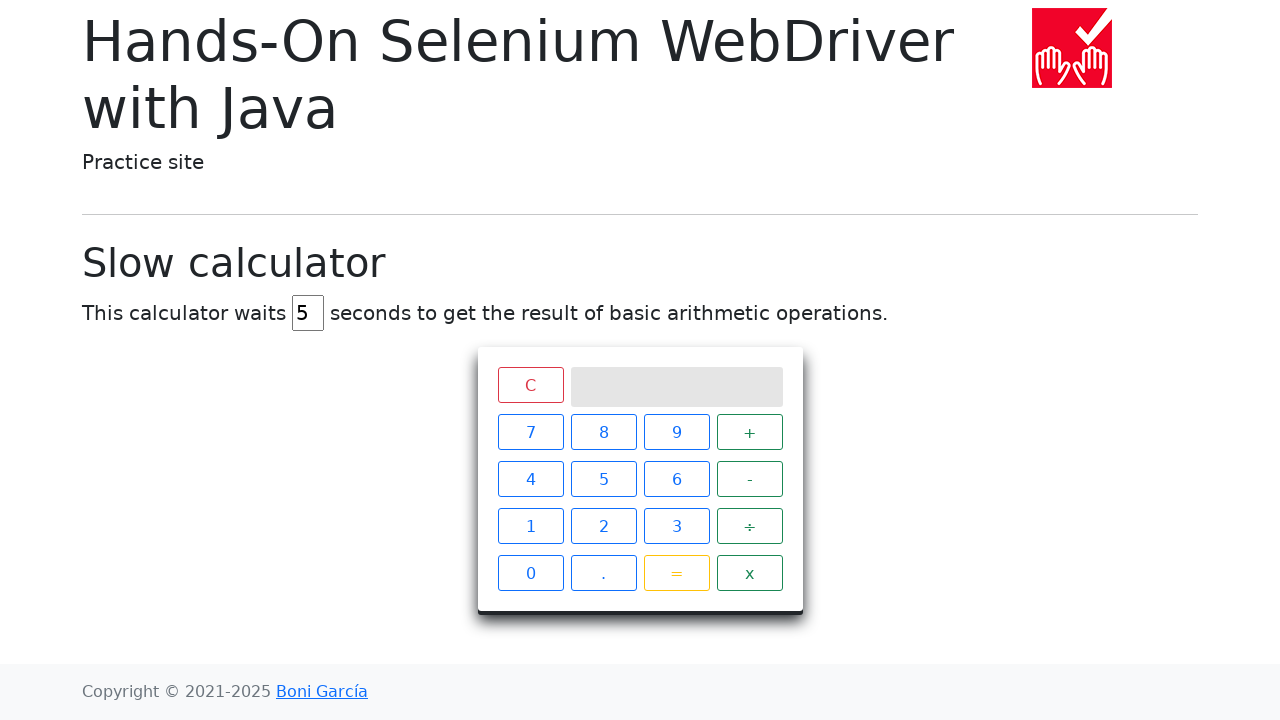

Navigated to slow calculator application
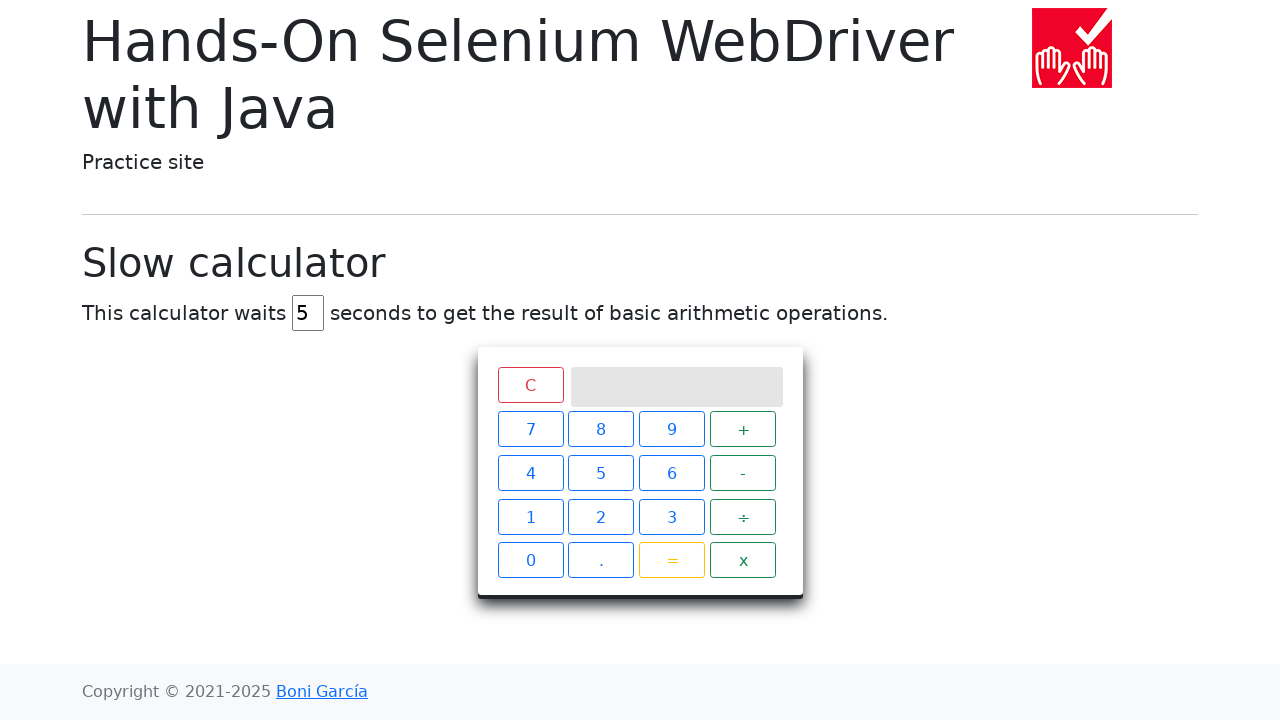

Cleared the delay input field on #delay
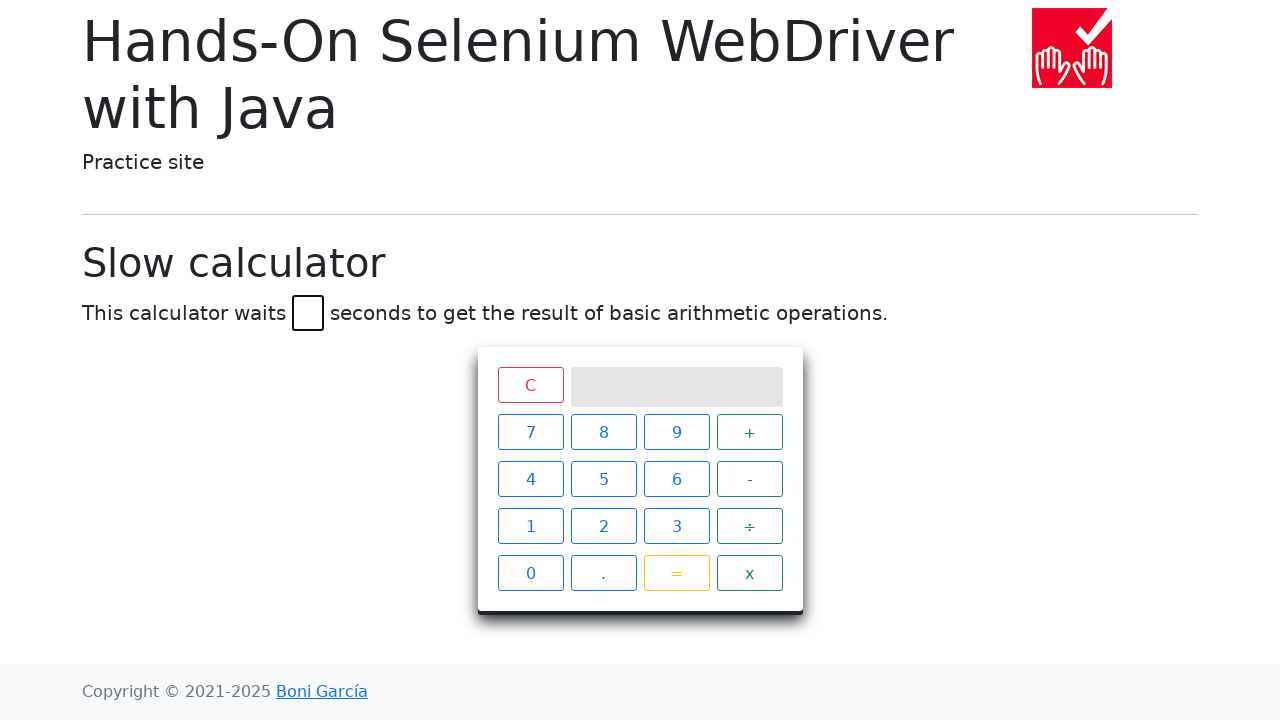

Set delay to 45 seconds on #delay
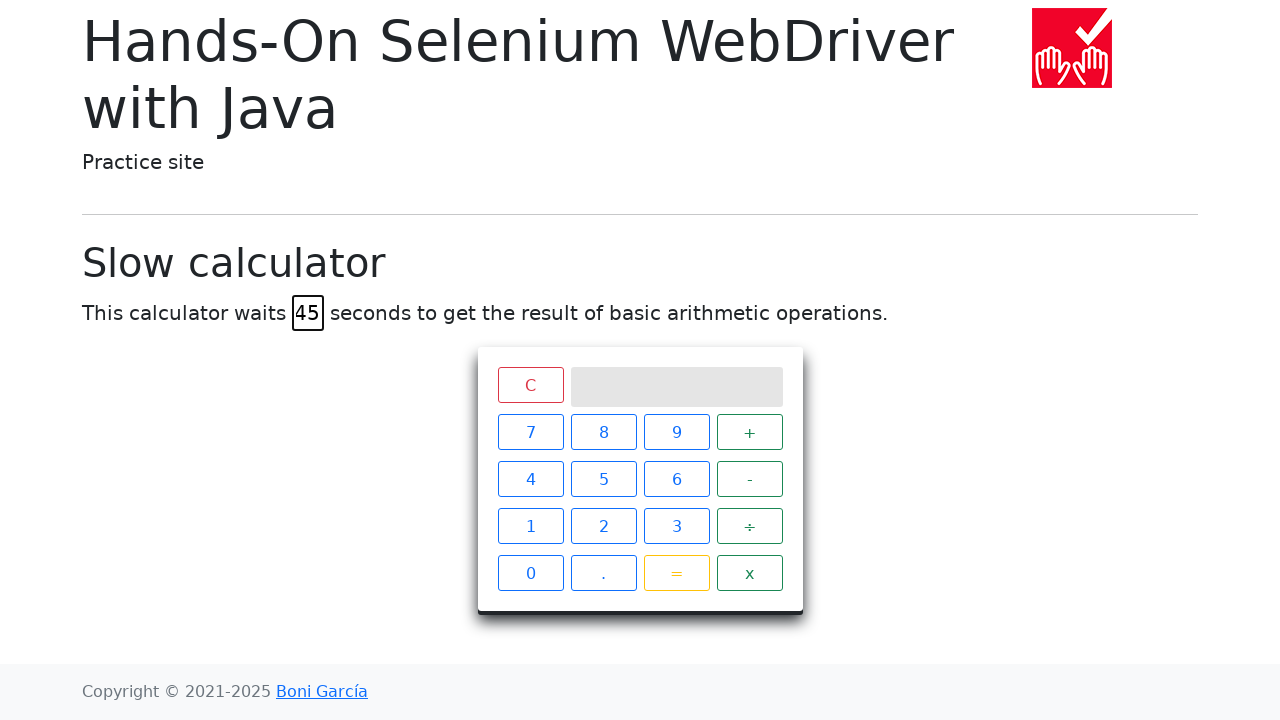

Clicked number 7 at (530, 432) on xpath=//*[text()='7']
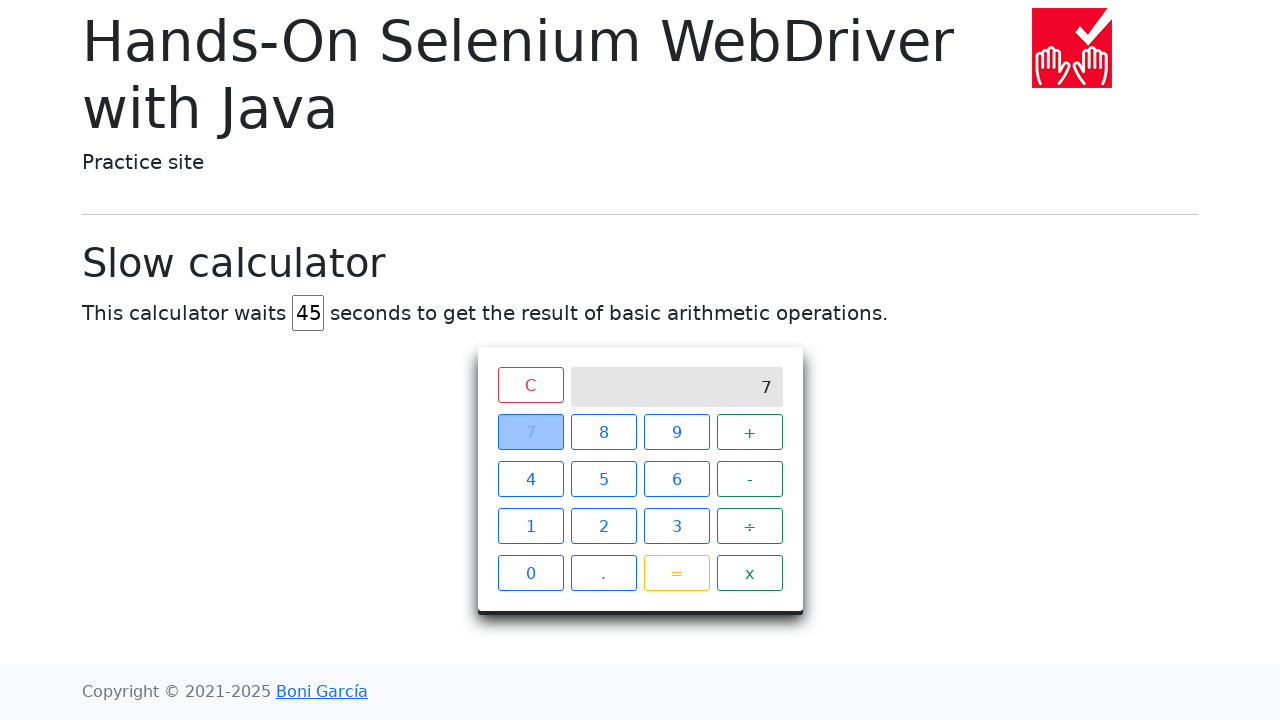

Clicked plus operator at (750, 432) on xpath=//*[text()='+']
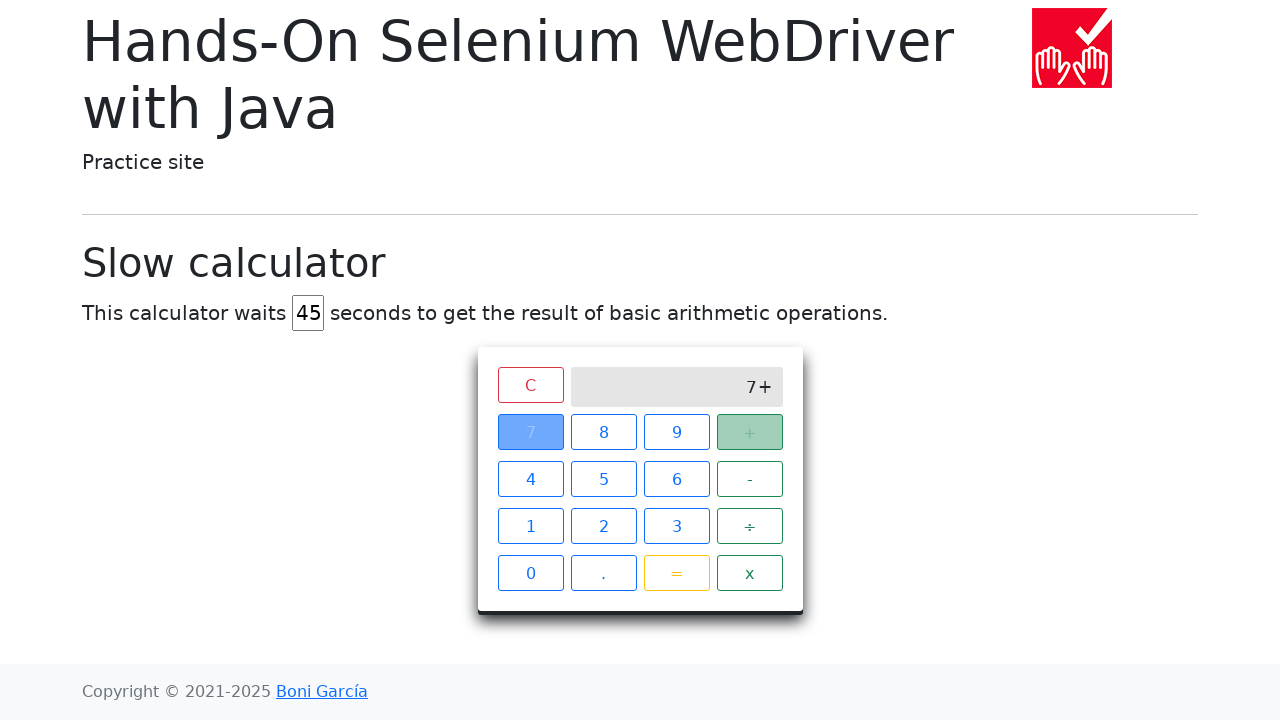

Clicked number 8 at (604, 432) on xpath=//*[text()='8']
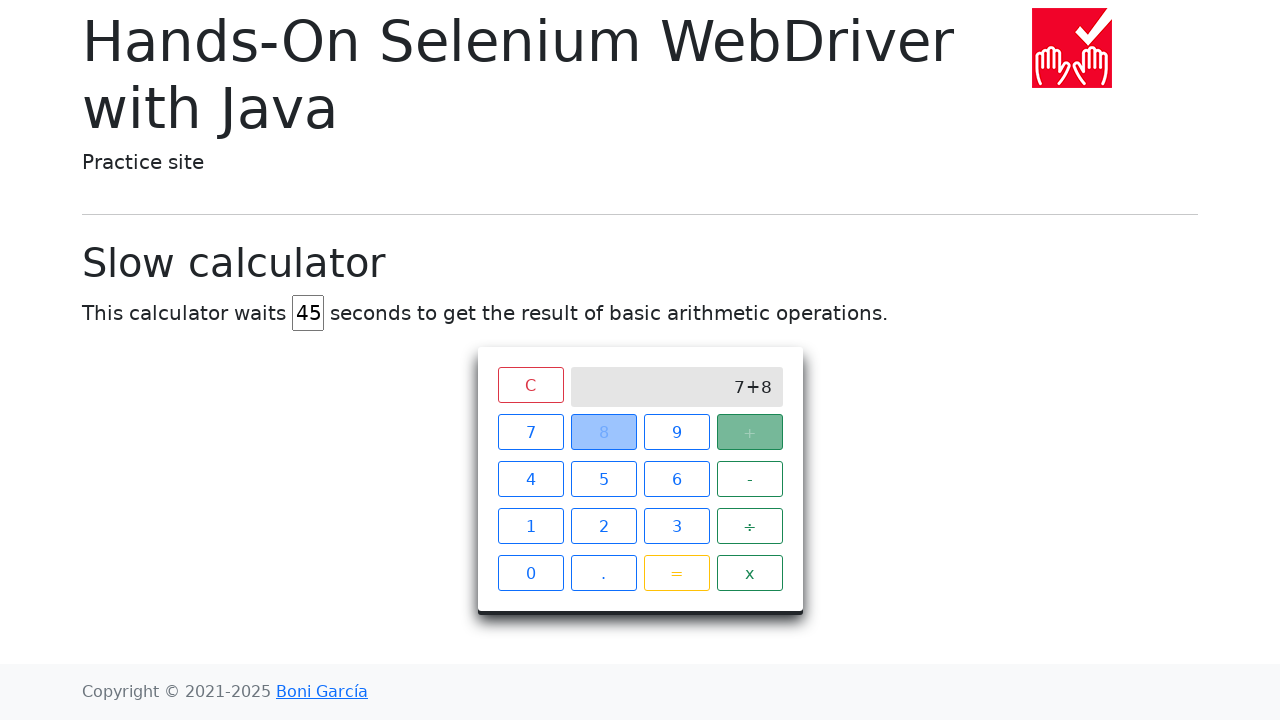

Clicked equals button to perform calculation at (676, 573) on xpath=//*[text()='=']
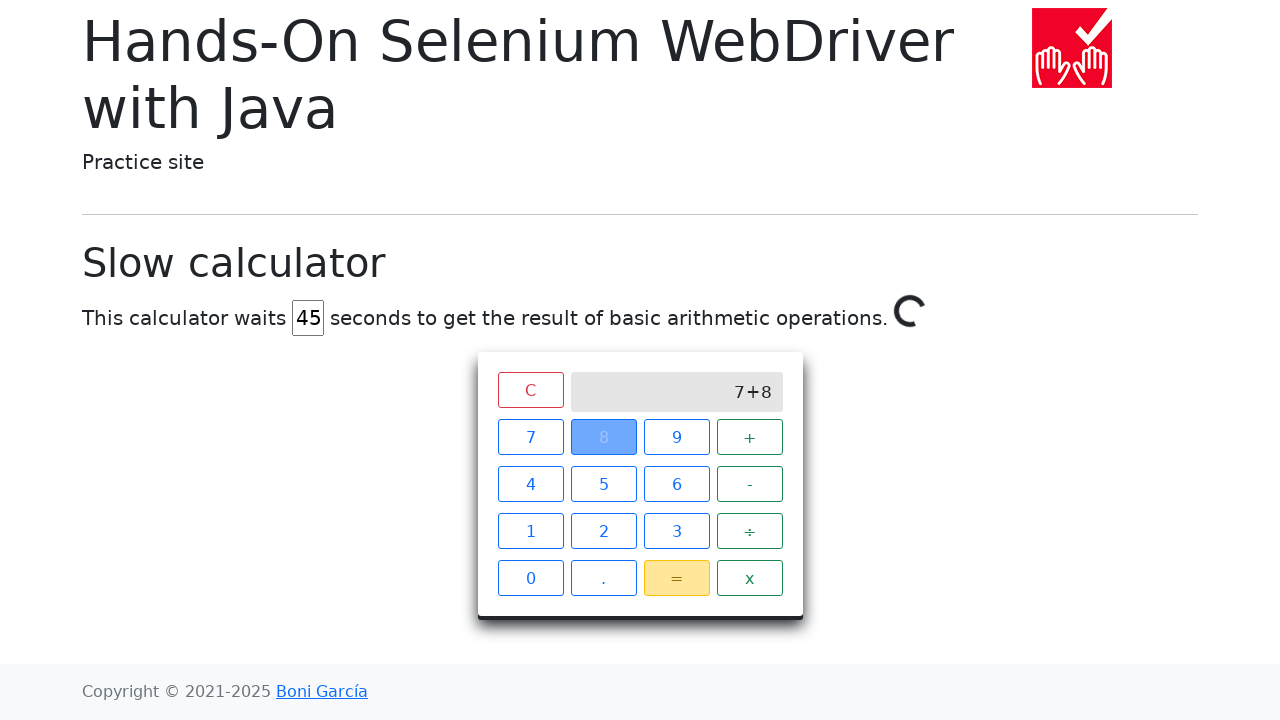

Verified calculation result equals 15 after 45 second delay
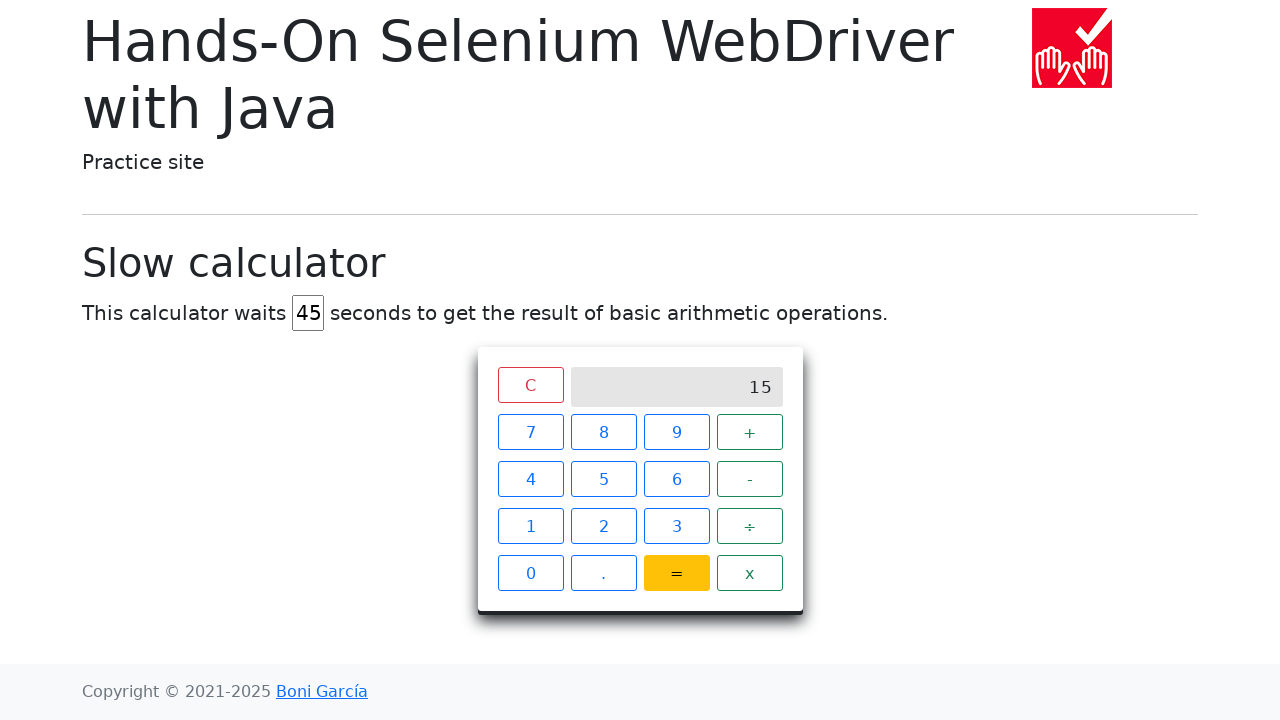

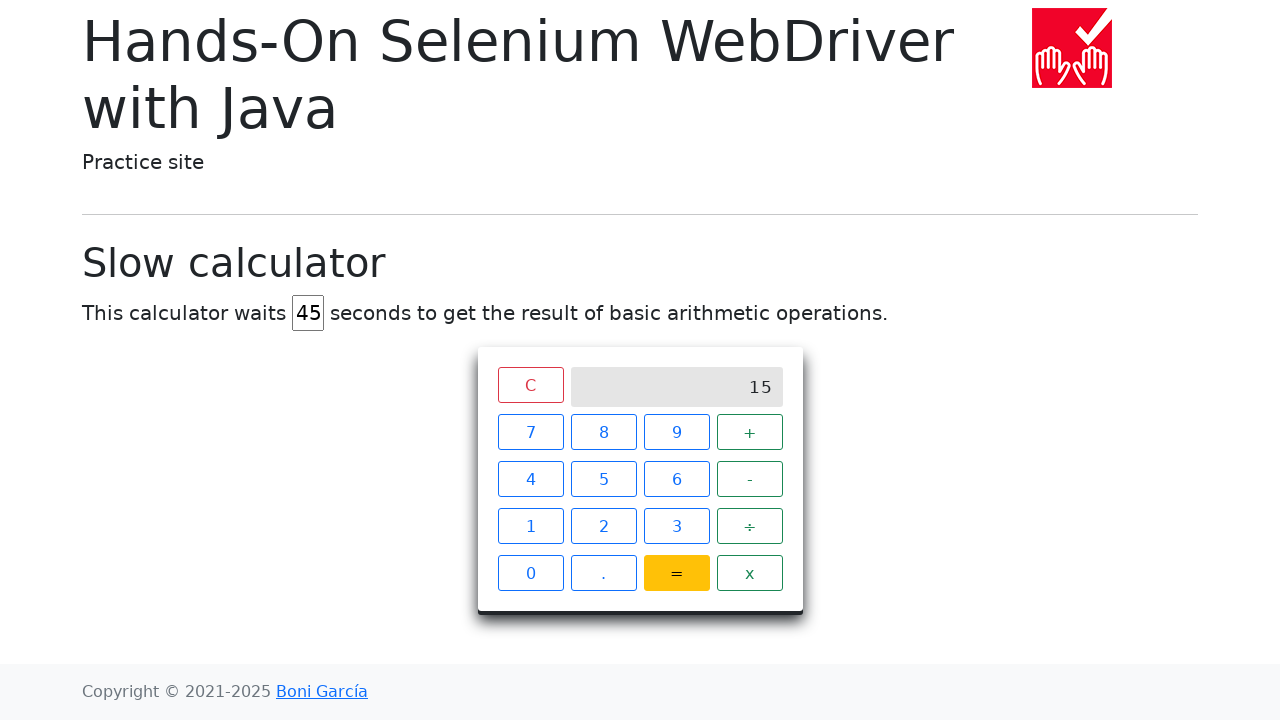